Tests text input field validation when entering less than the minimum required characters

Starting URL: https://www.qa-practice.com/elements/input/simple

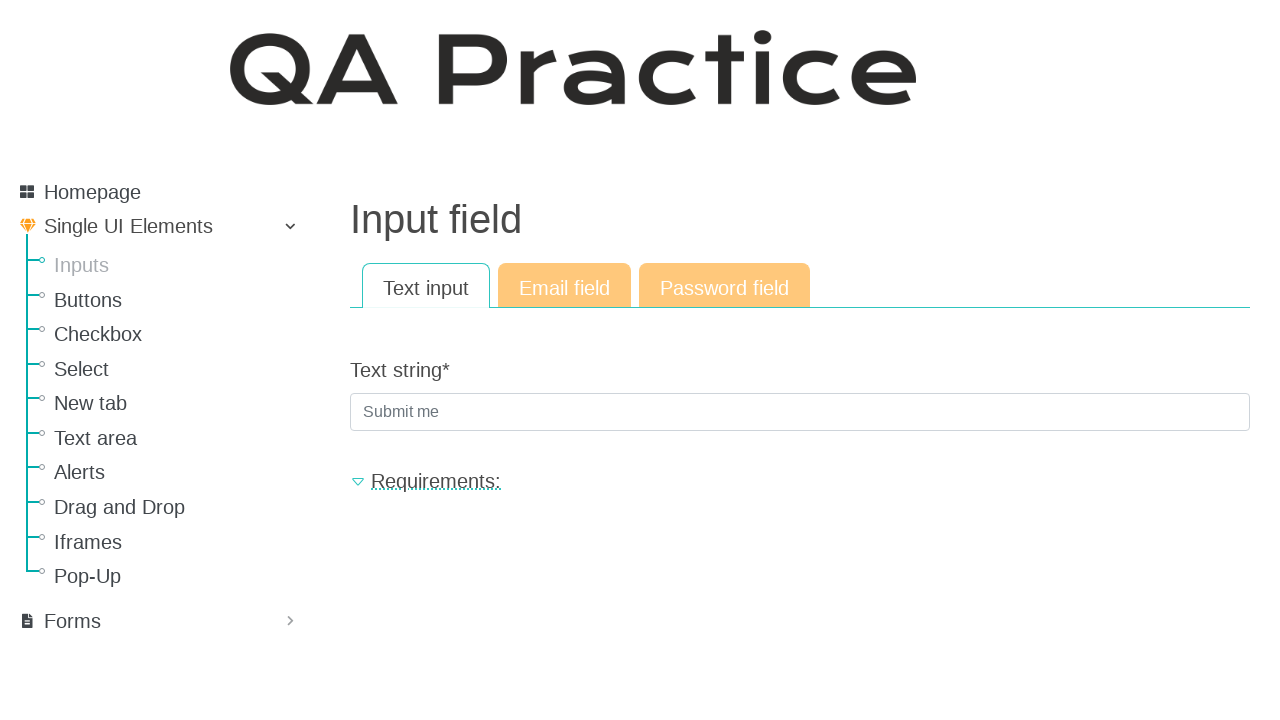

Filled text input field with single character 'a' (less than minimum required) on #id_text_string
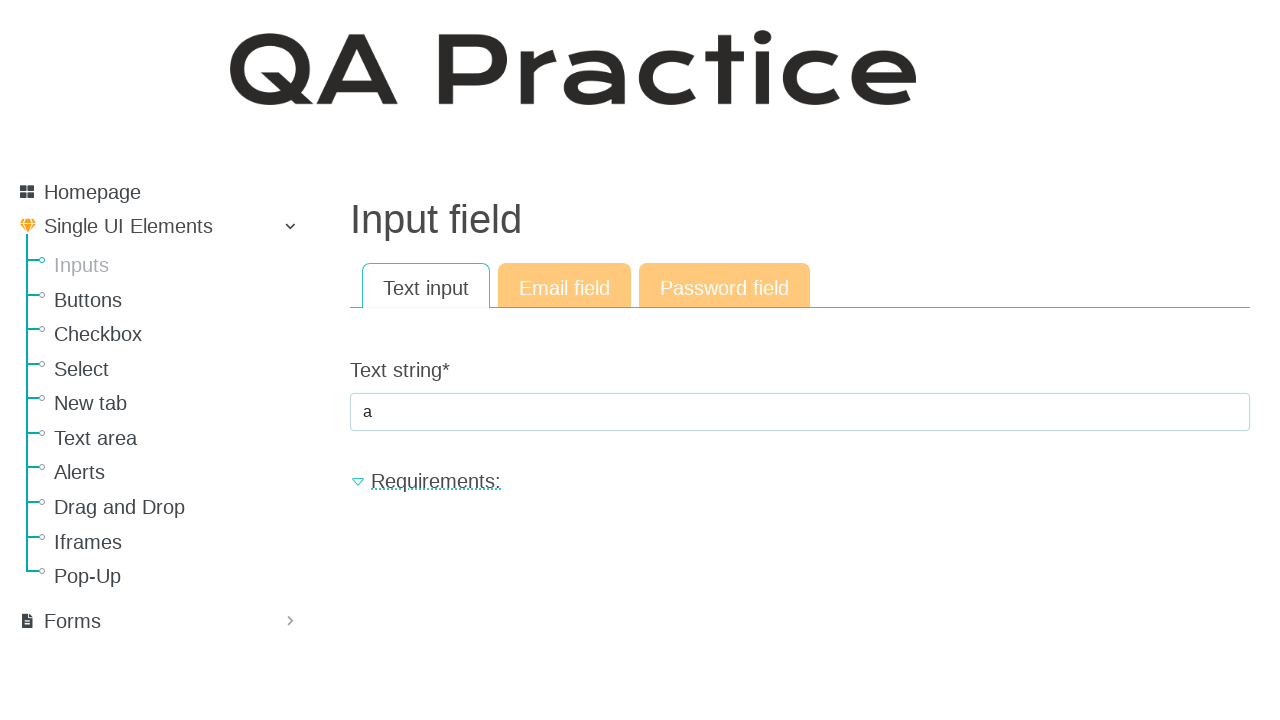

Pressed Enter to submit the form
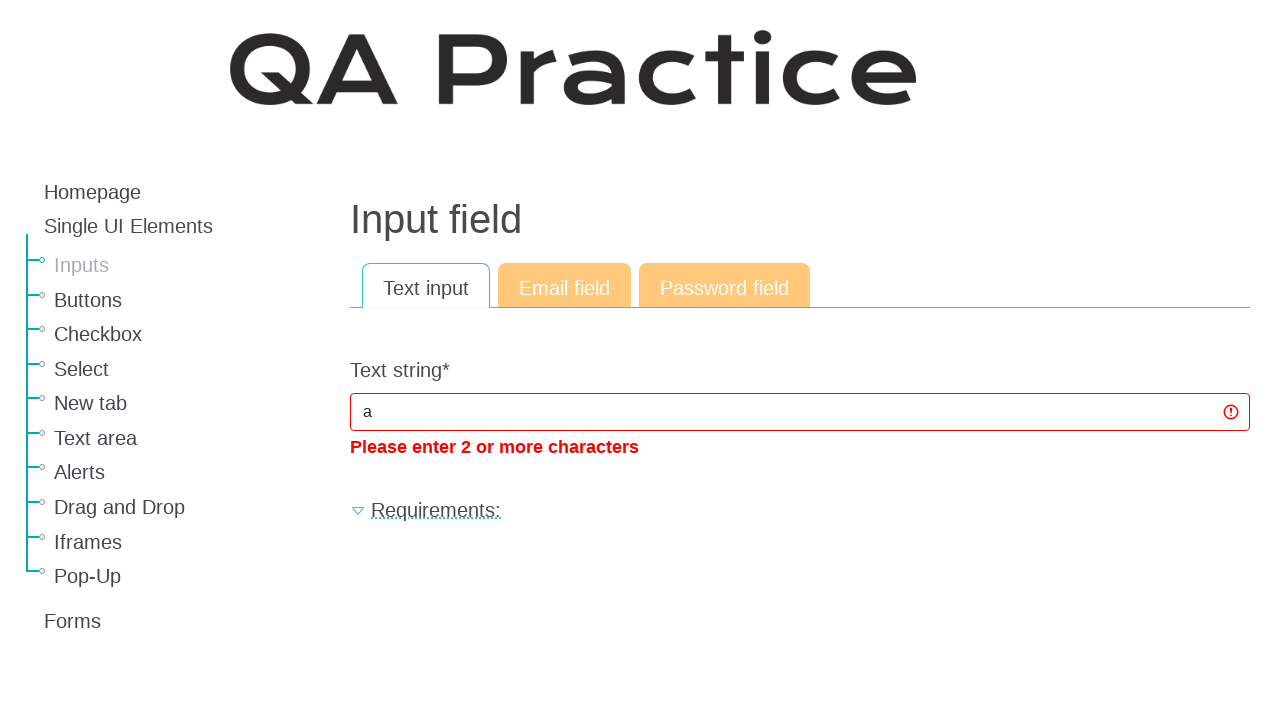

Validation error message appeared for insufficient character count
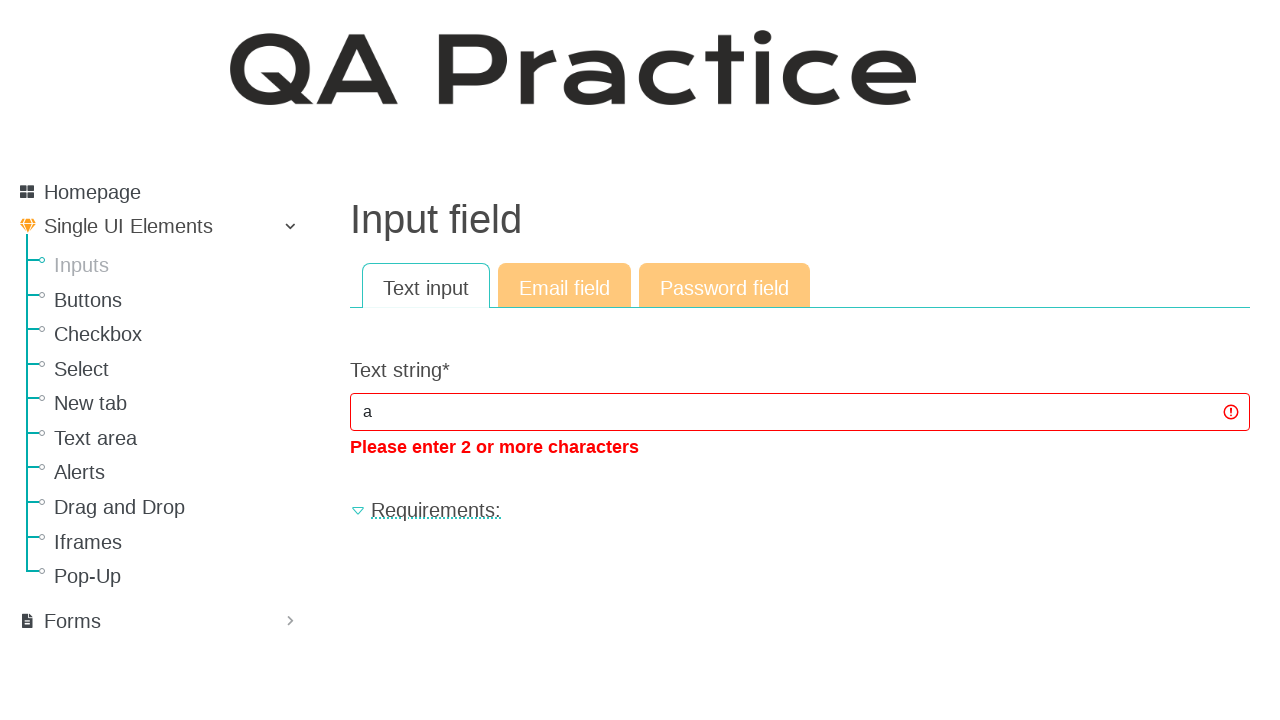

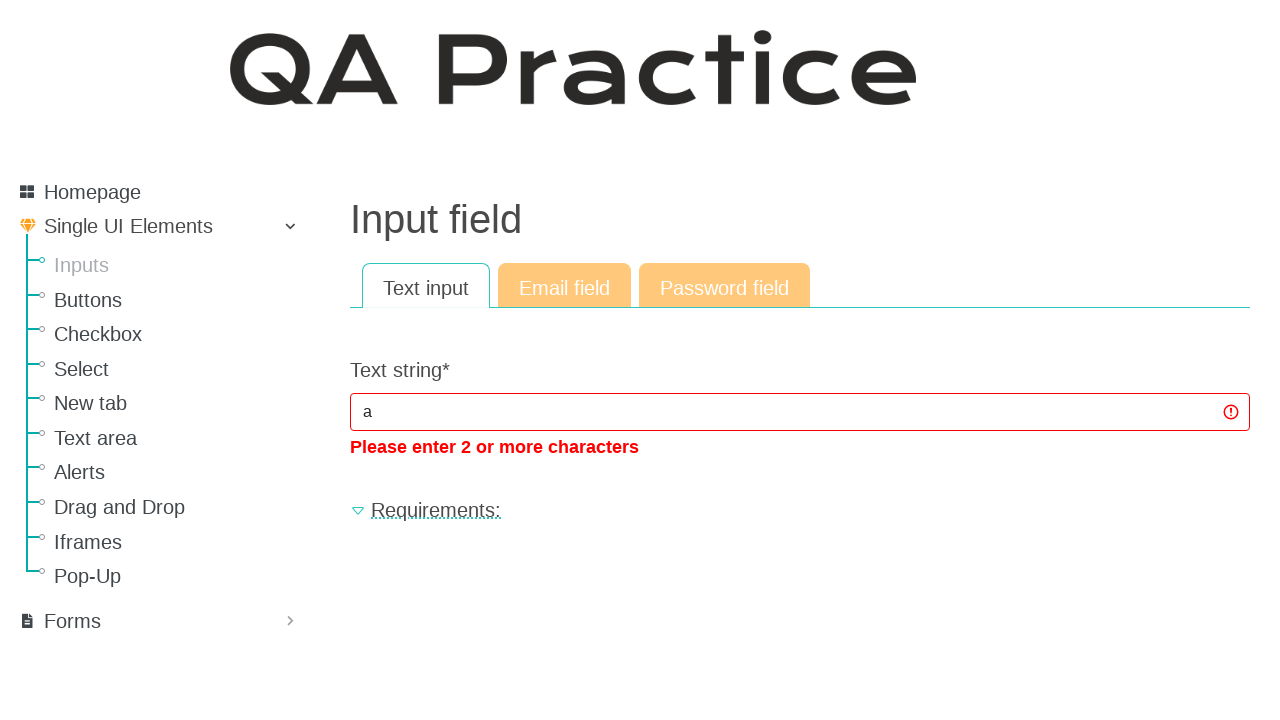